Navigates to a test page and clicks a button element on the page

Starting URL: https://SunInJuly.github.io/execute_script.html

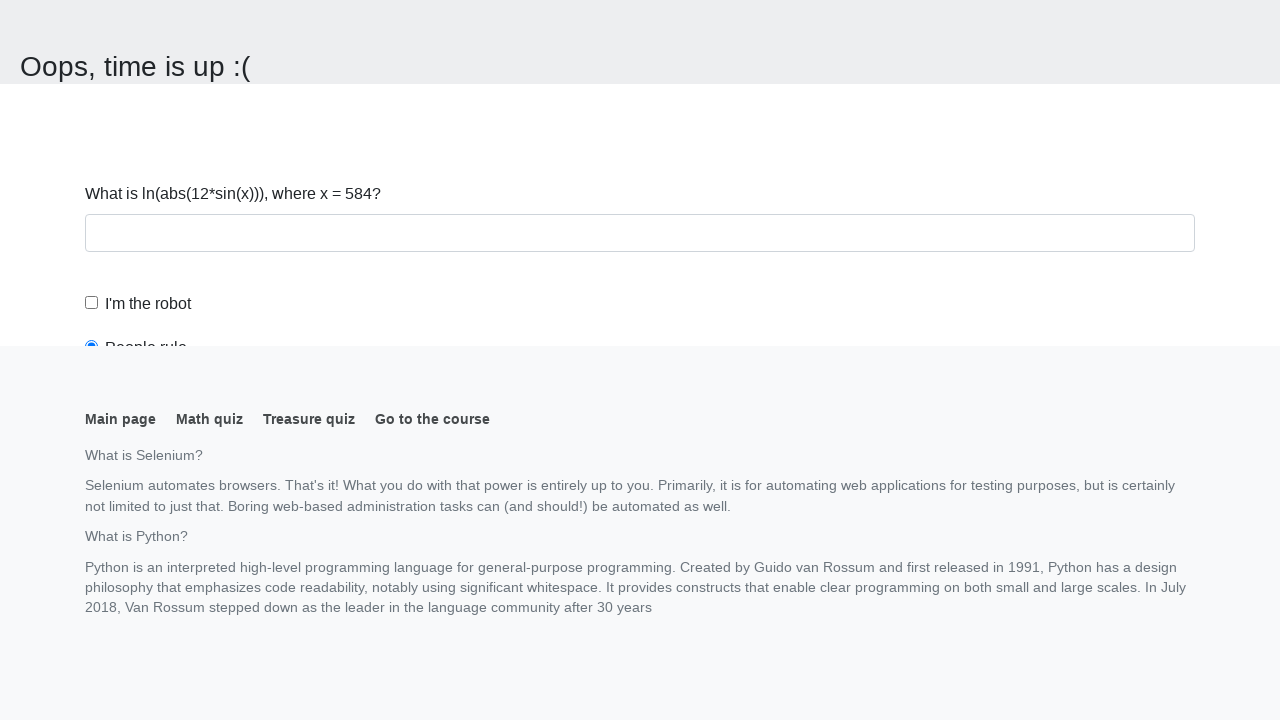

Navigated to test page
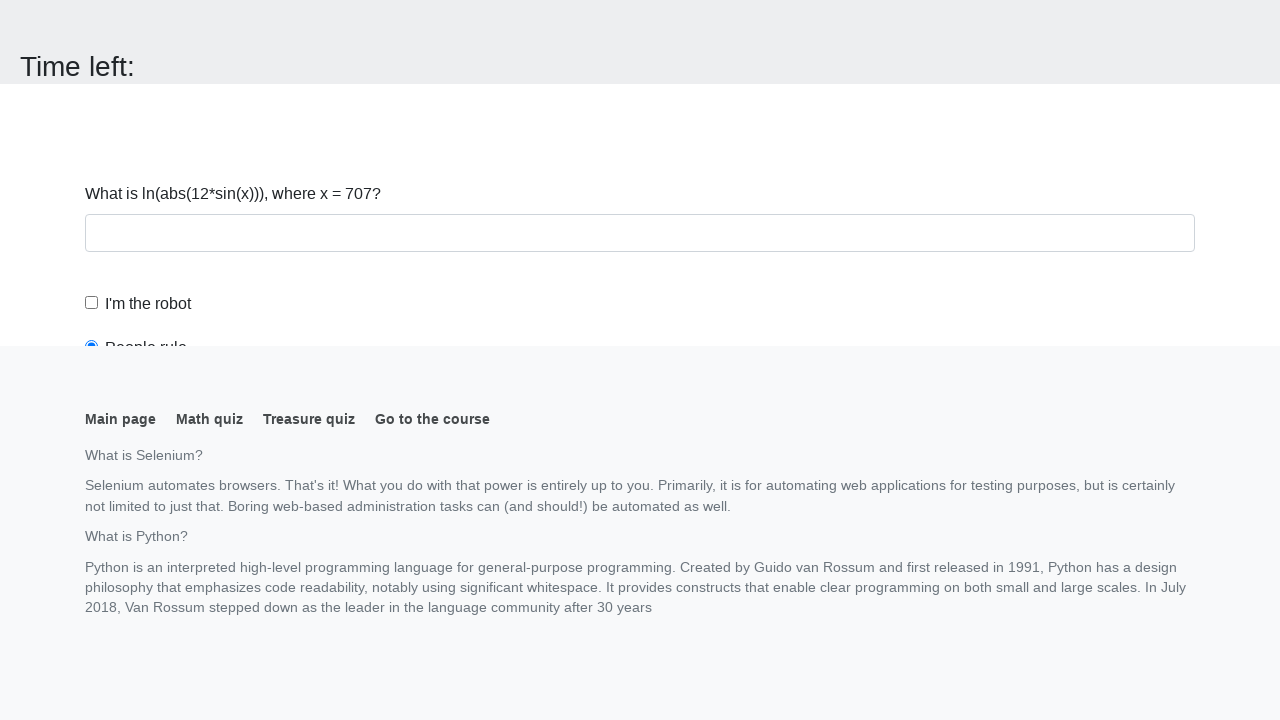

Clicked button element on page at (123, 20) on button
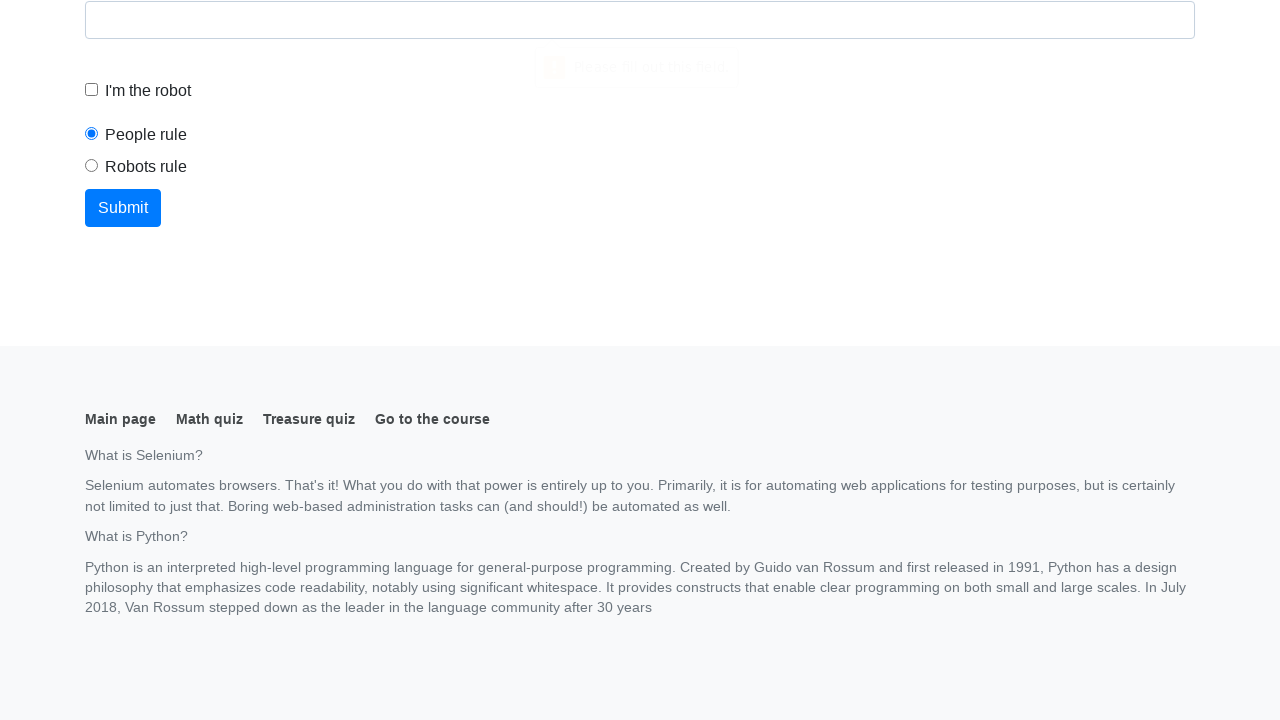

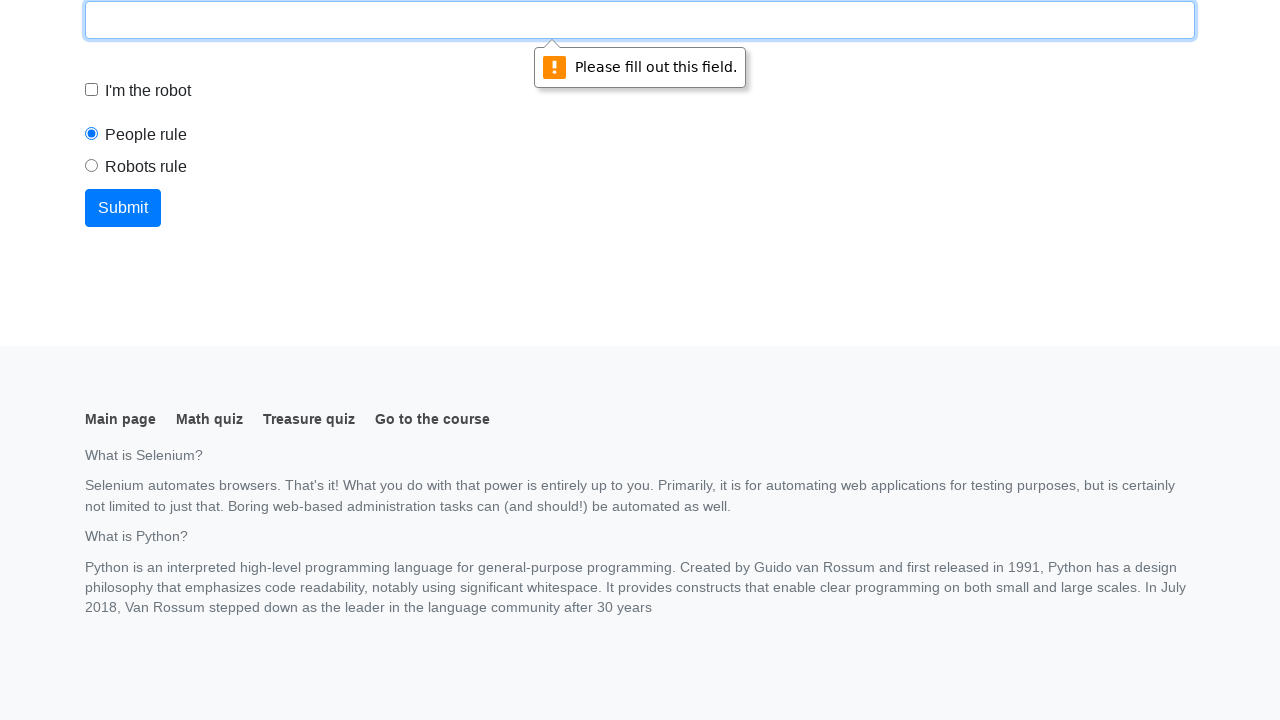